Verifies that the current URL matches the expected OrangeHRM login page URL

Starting URL: https://opensource-demo.orangehrmlive.com/web/index.php/auth/login

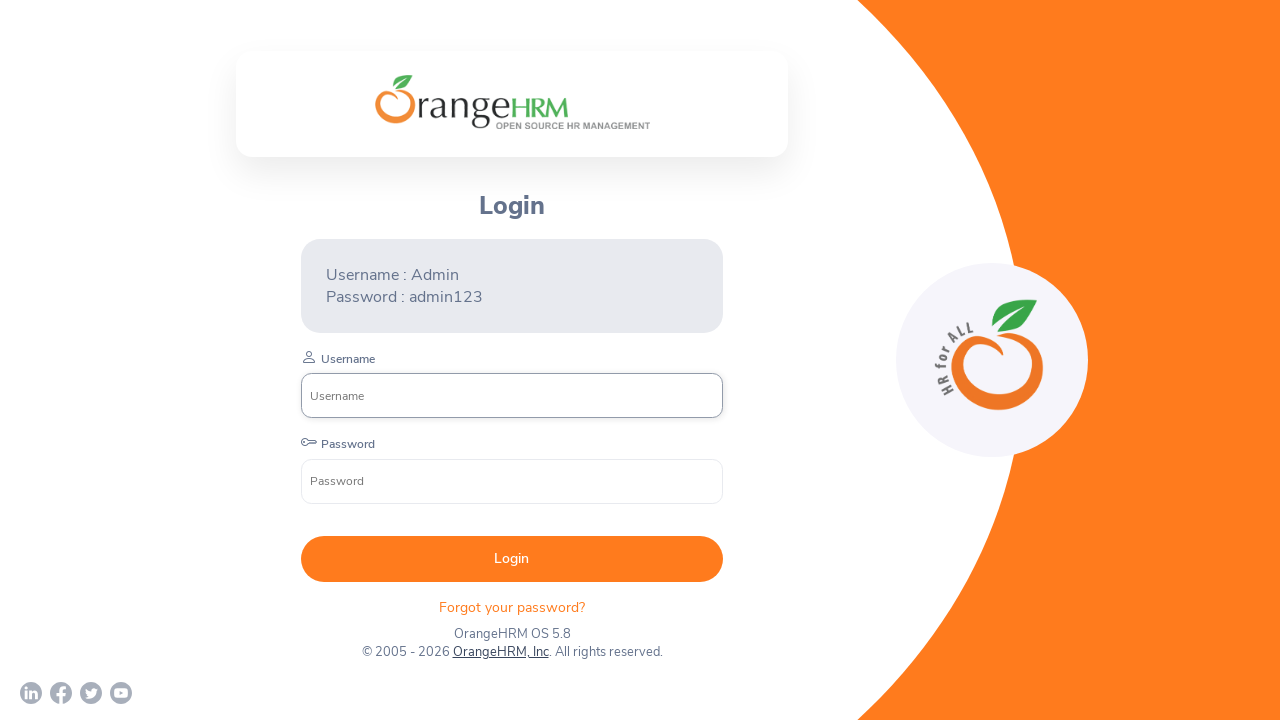

Waited for page to reach networkidle load state
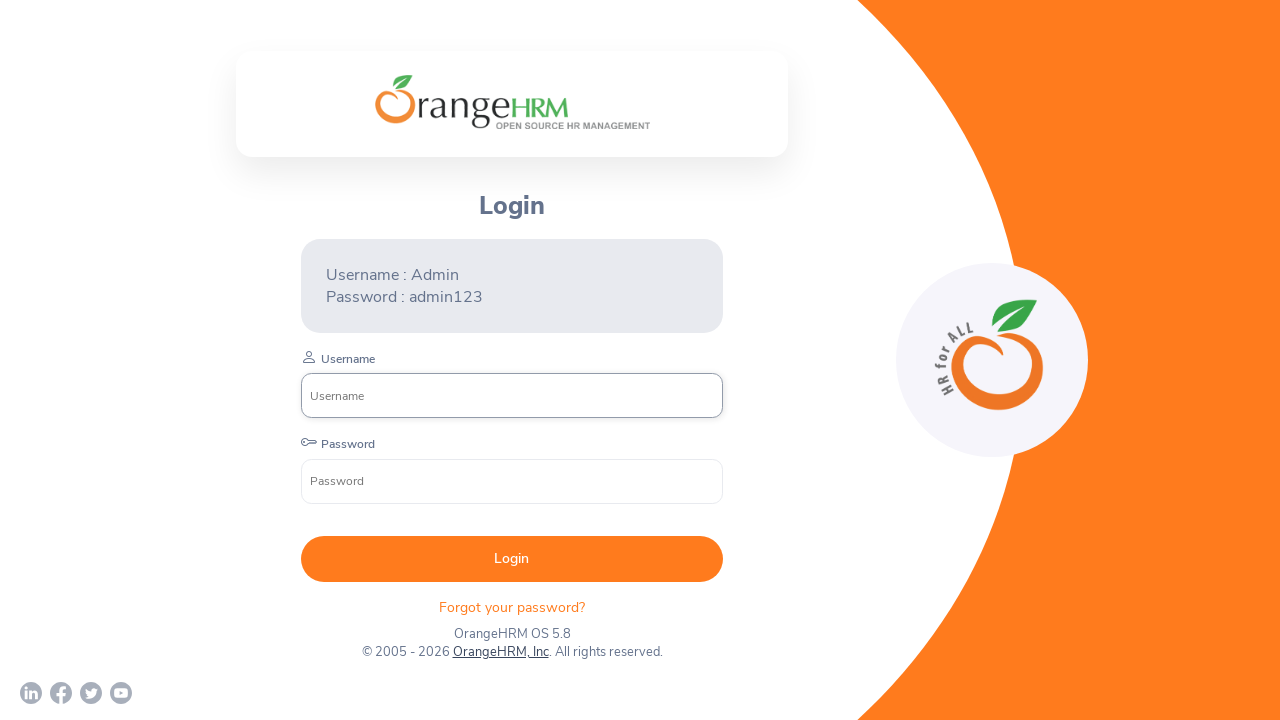

Verified current URL matches expected OrangeHRM login page URL
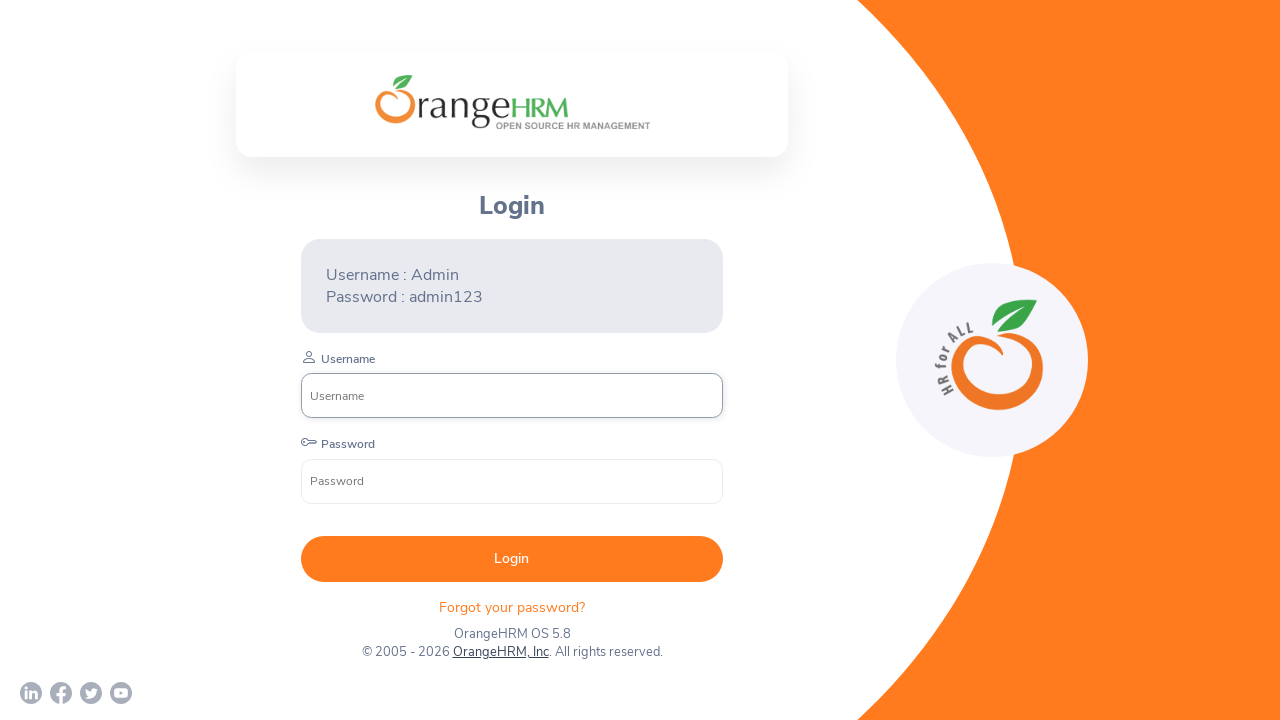

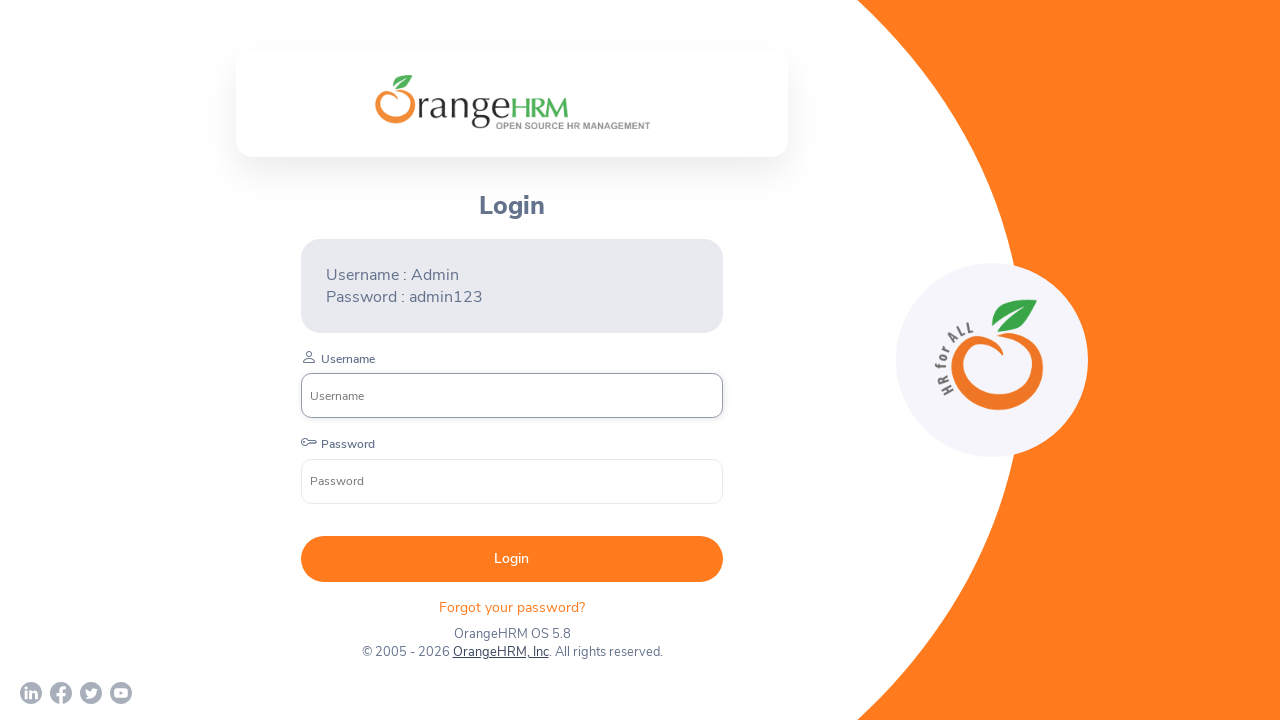